Tests a web form by entering text into a text box and clicking the submit button, then verifying a message appears

Starting URL: https://www.selenium.dev/selenium/web/web-form.html

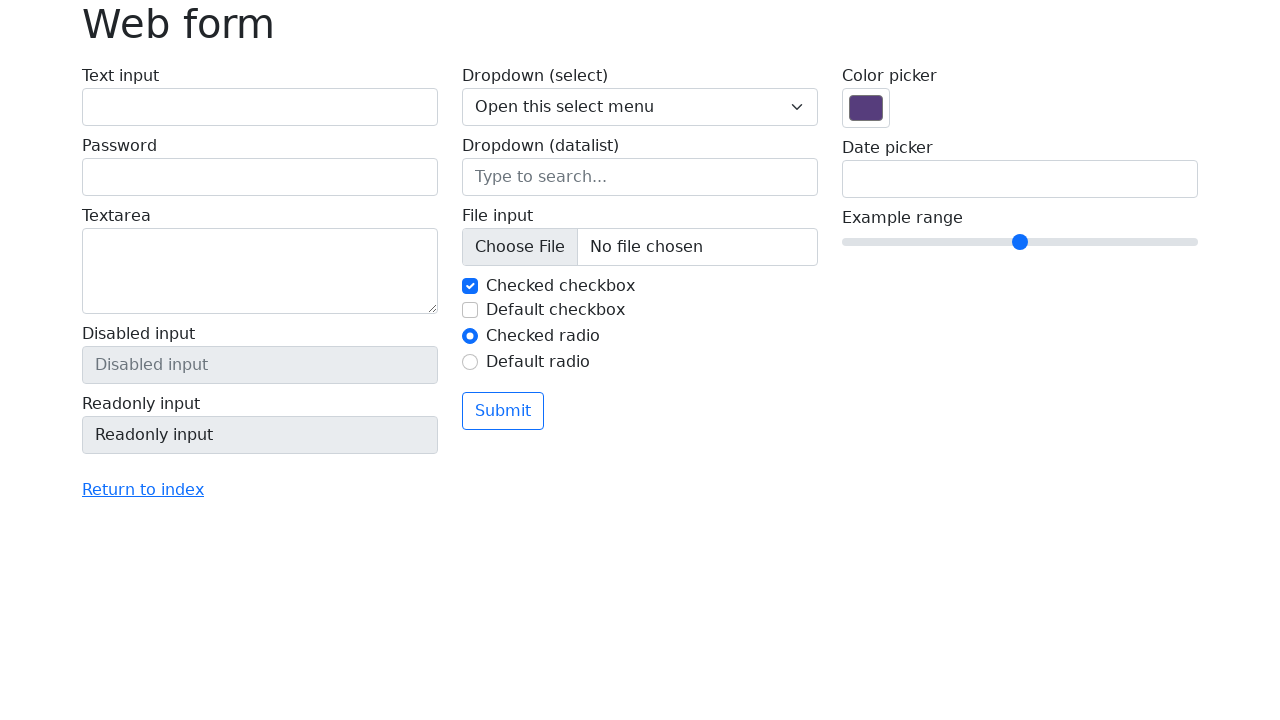

Filled text box with 'Selenium' on input[name='my-text']
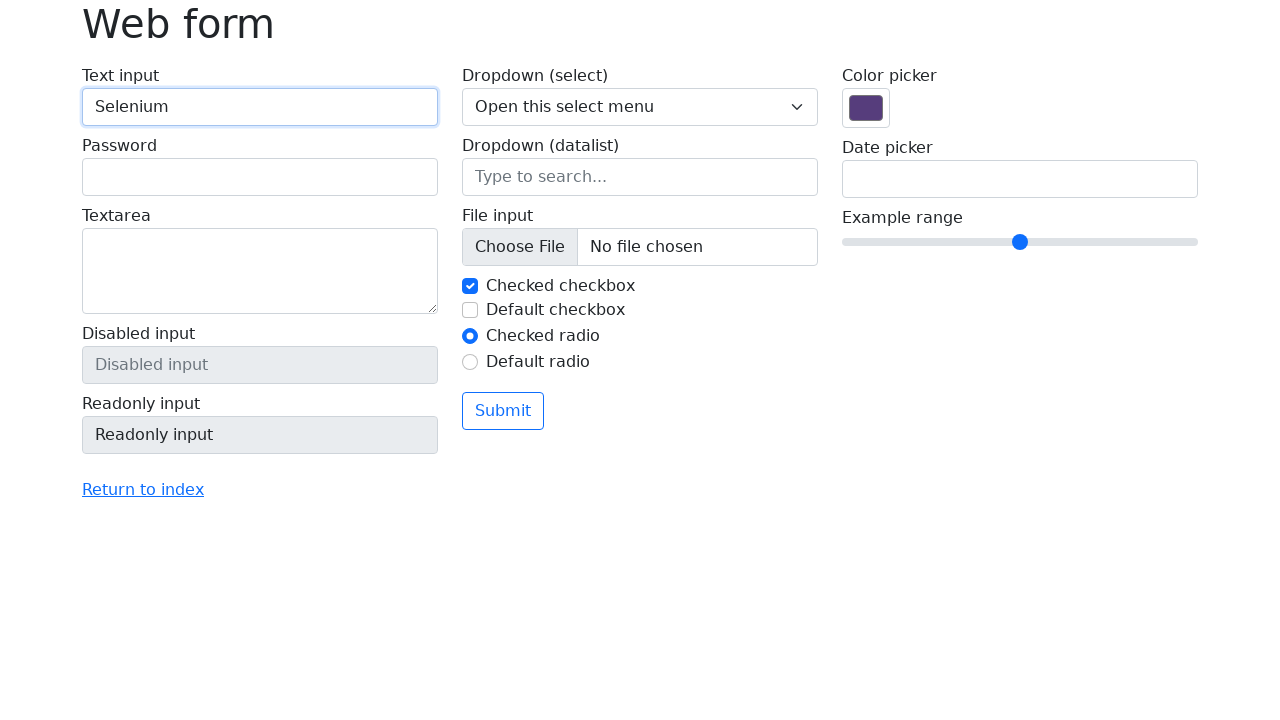

Clicked the submit button at (503, 411) on button
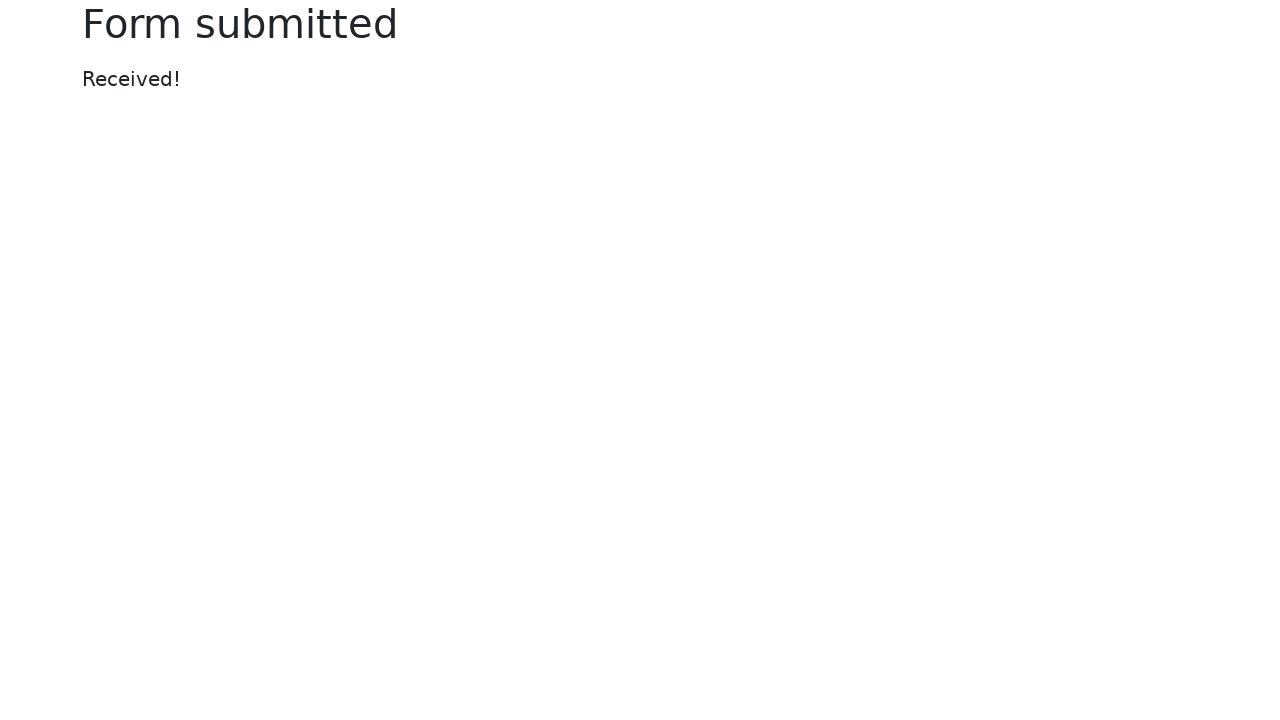

Confirmation message appeared
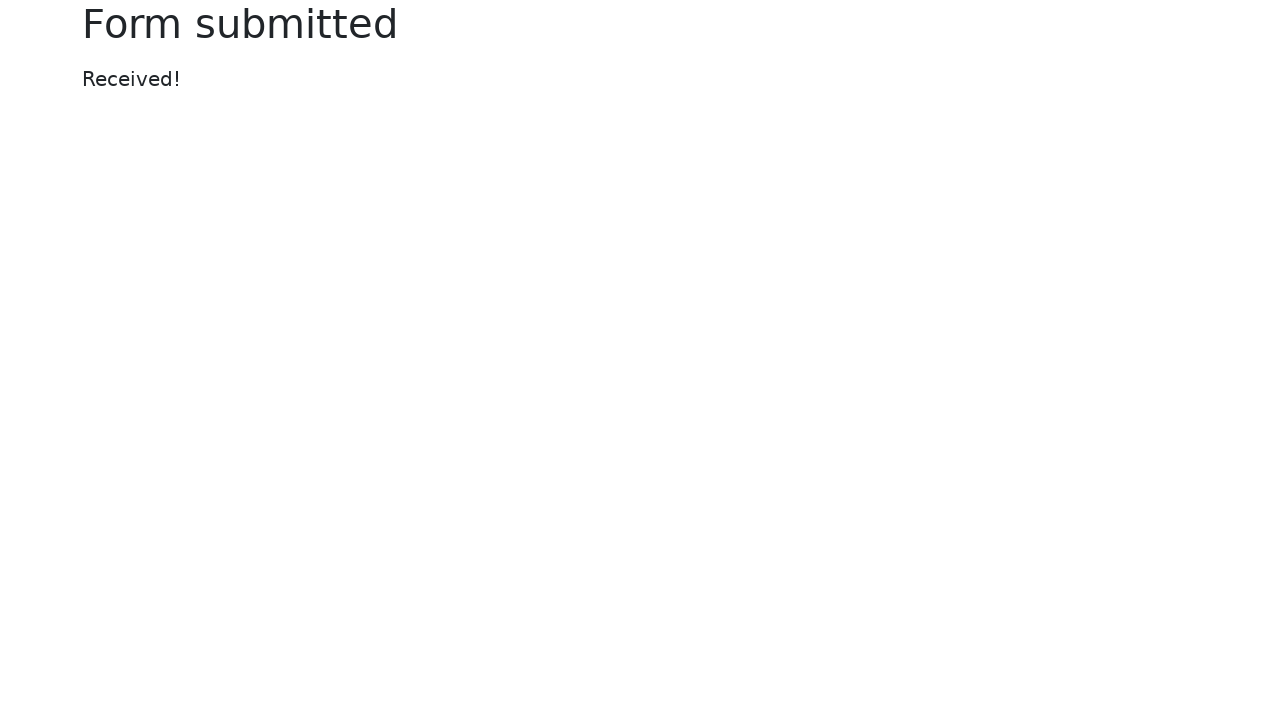

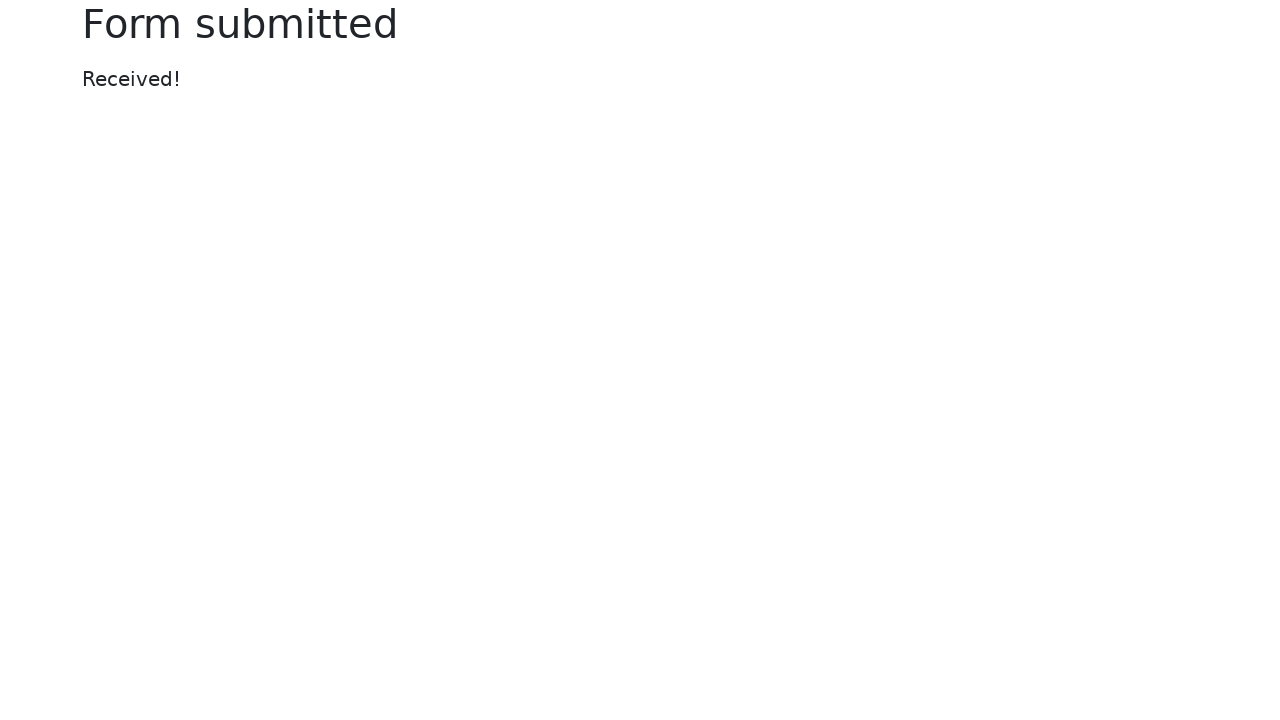